Navigates to a football statistics website, selects France from a dropdown menu, clicks on "All matches" option, and interacts with the match data table

Starting URL: https://www.adamchoi.co.uk/overs/detailed

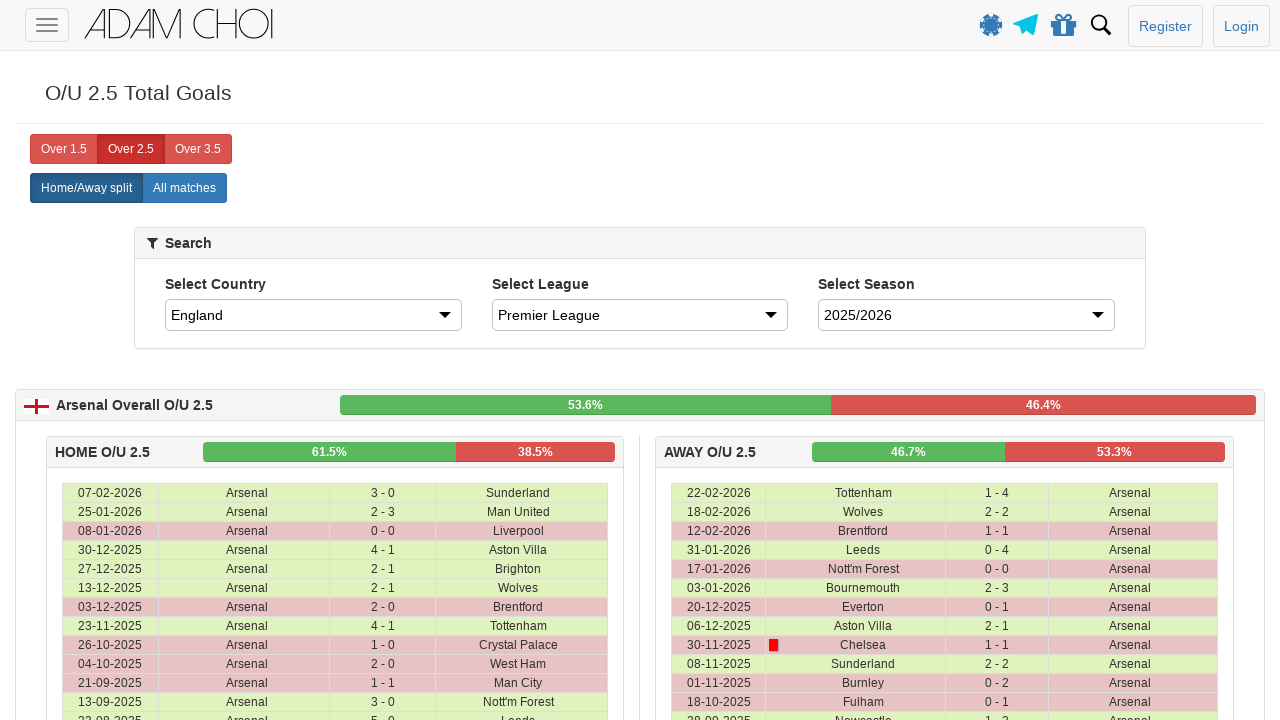

Selected France from country dropdown on #country
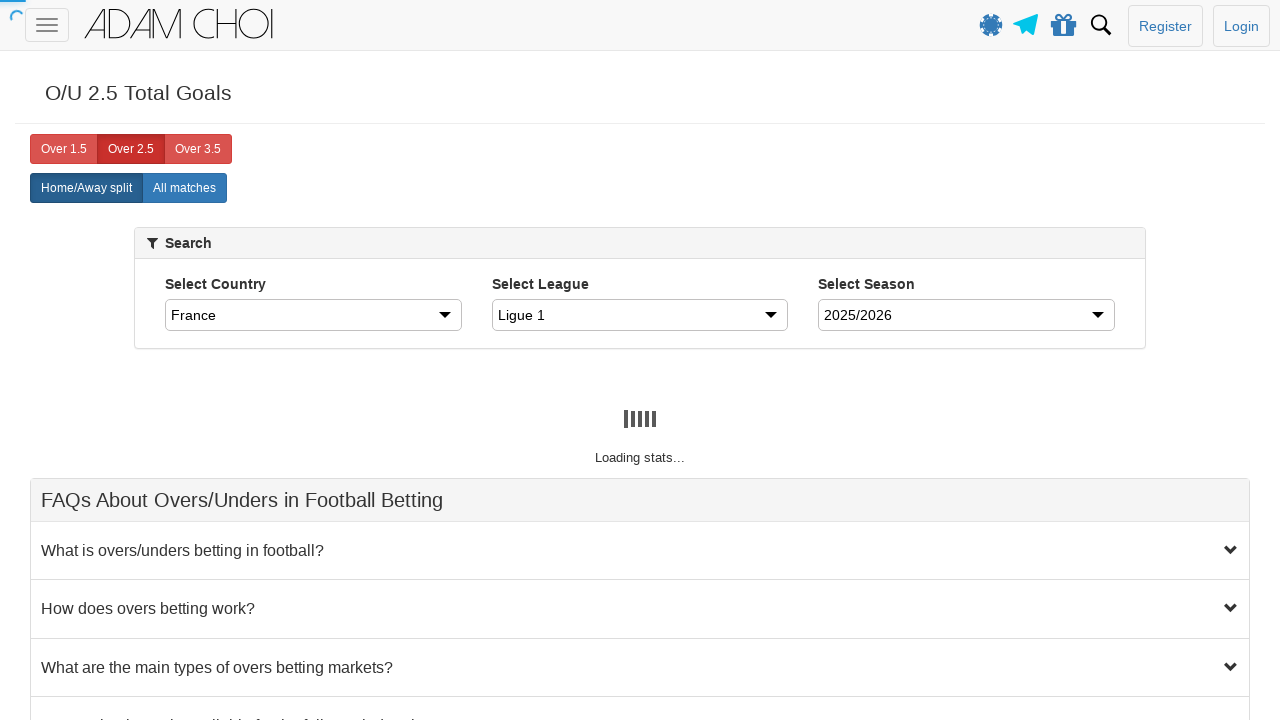

Waited 3 seconds for page to update after country selection
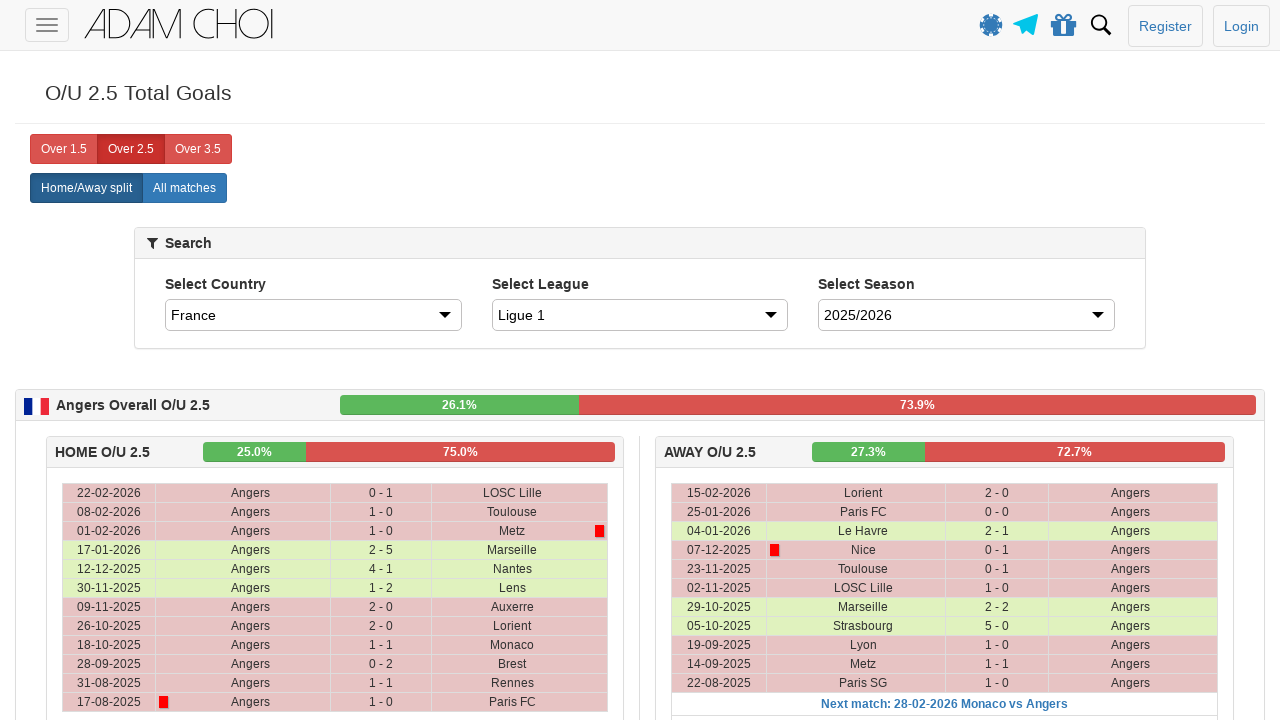

Clicked on 'All matches' option at (184, 188) on label[analytics-event="All matches"]
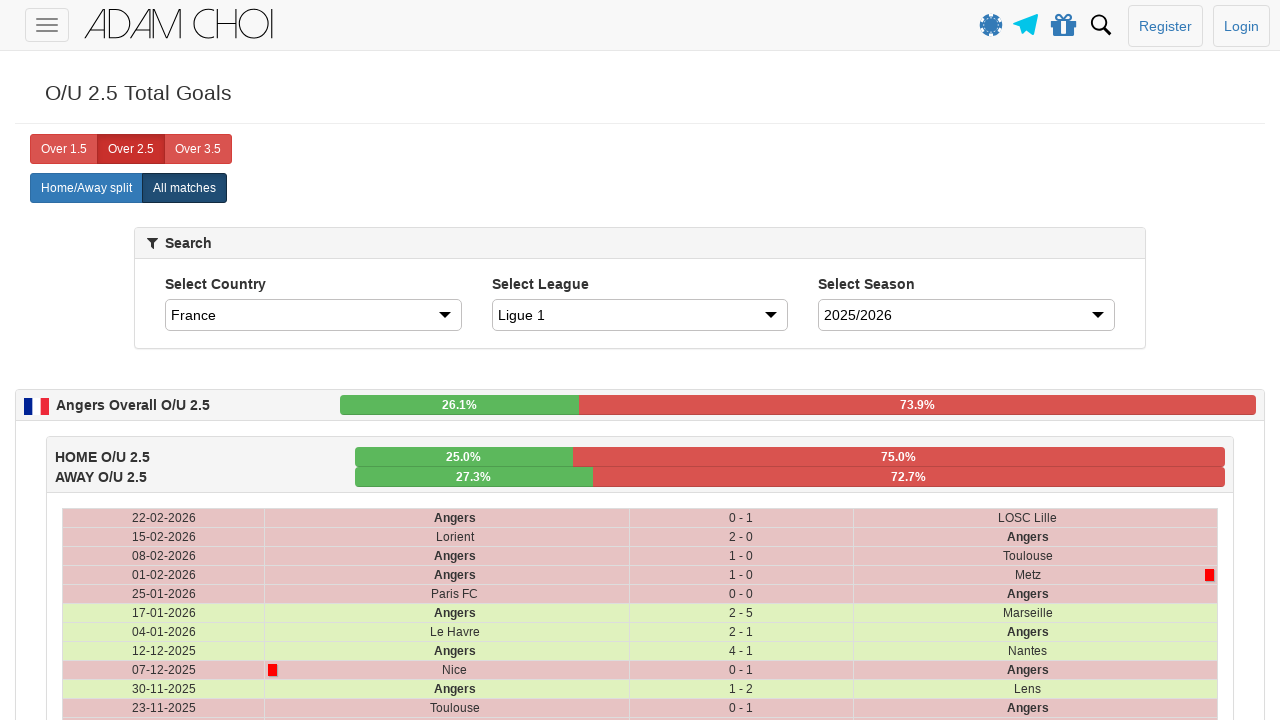

Match data table loaded with table rows visible
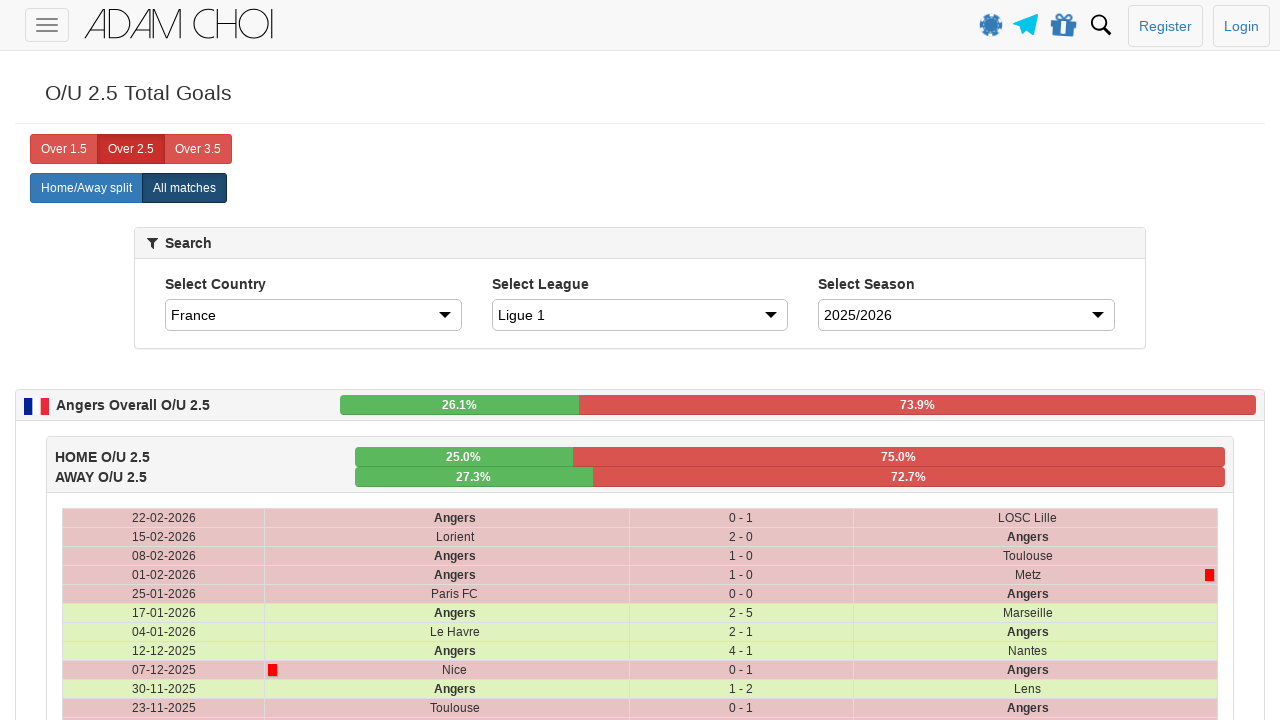

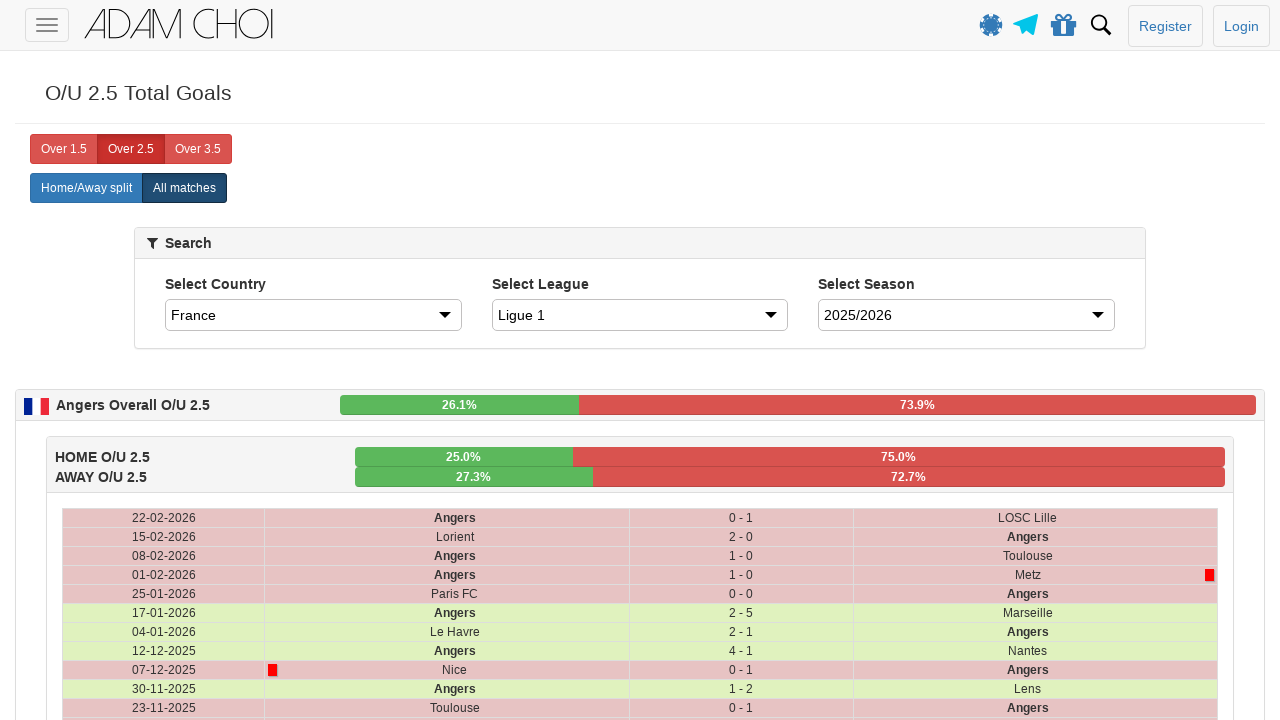